Tests handling of a confirmation alert by clicking a button to trigger it, dismissing the confirmation, and verifying the result shows "Cancel" was clicked

Starting URL: https://the-internet.herokuapp.com/javascript_alerts

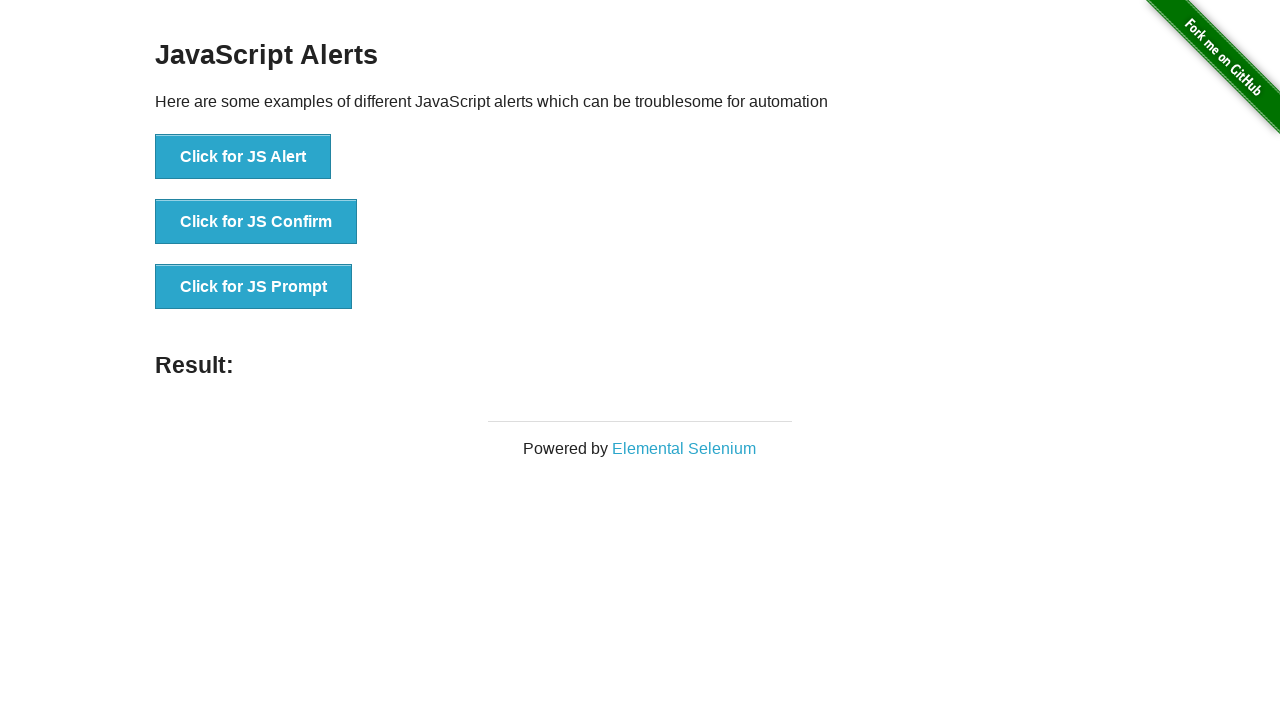

Set up dialog handler to dismiss confirmation alerts
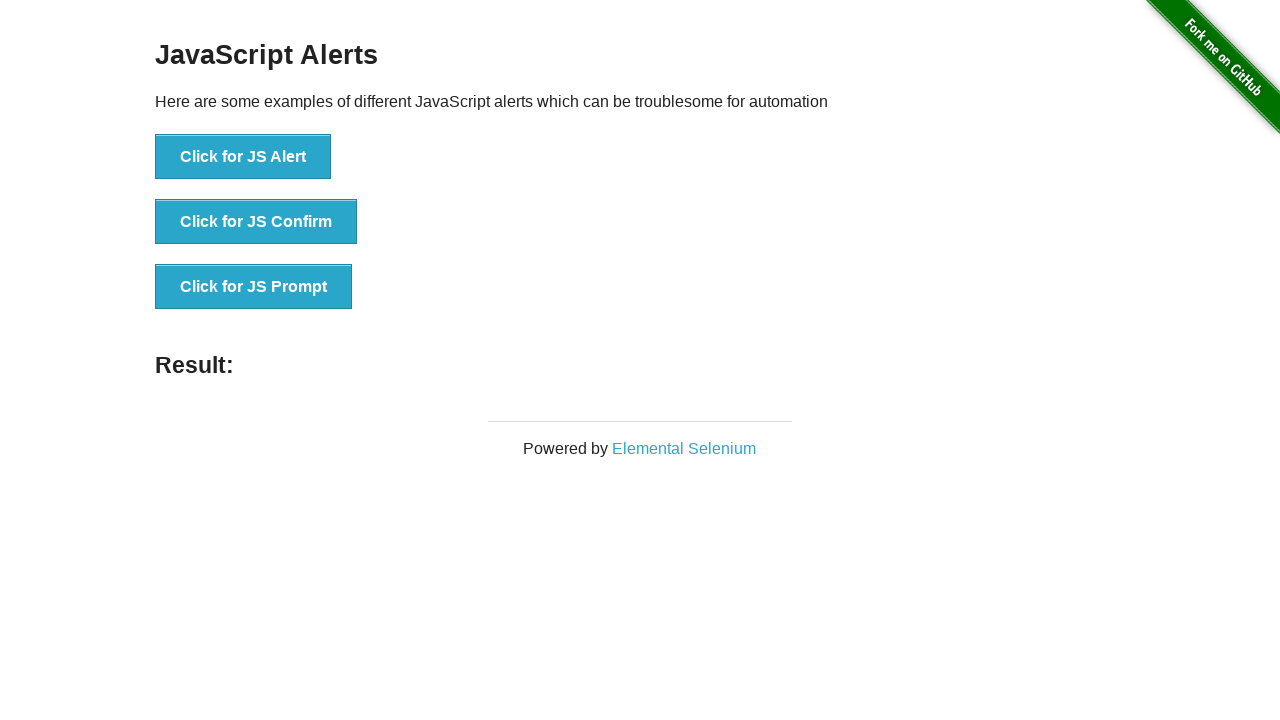

Clicked button to trigger confirmation alert at (256, 222) on xpath=//*[@id='content']/div/ul/li[2]/button
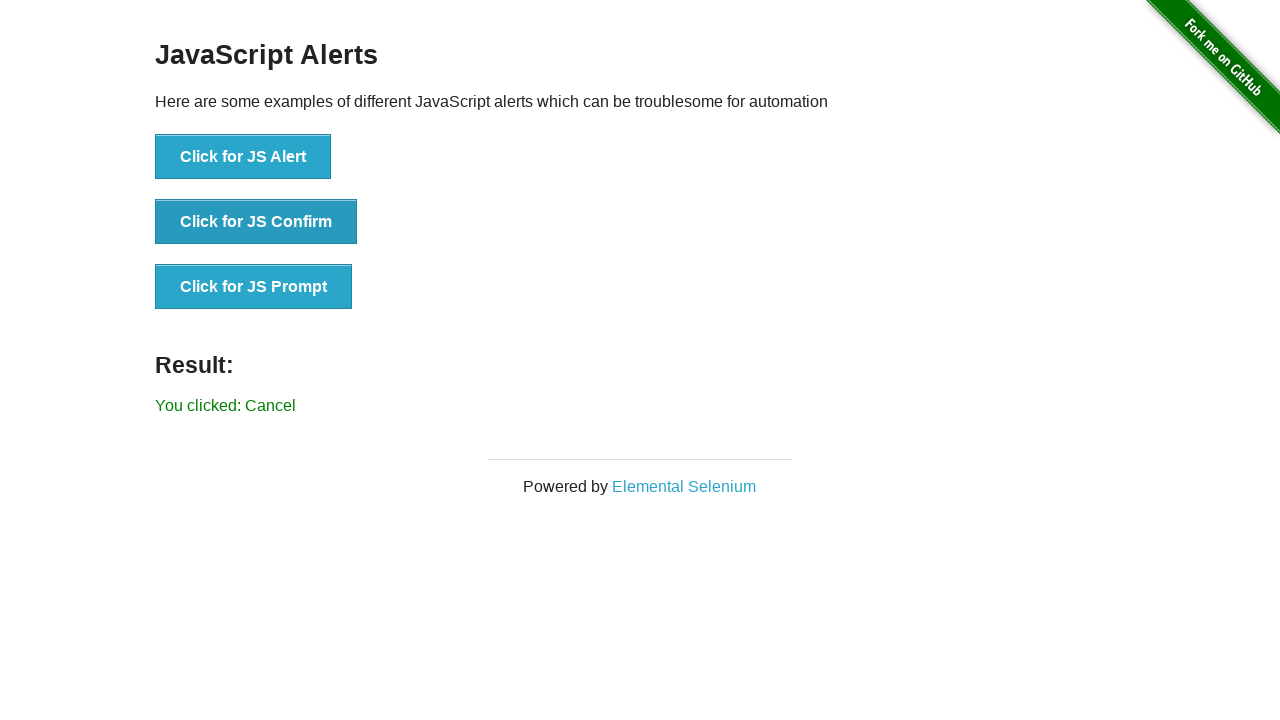

Waited for result message to appear after dismissing confirmation alert
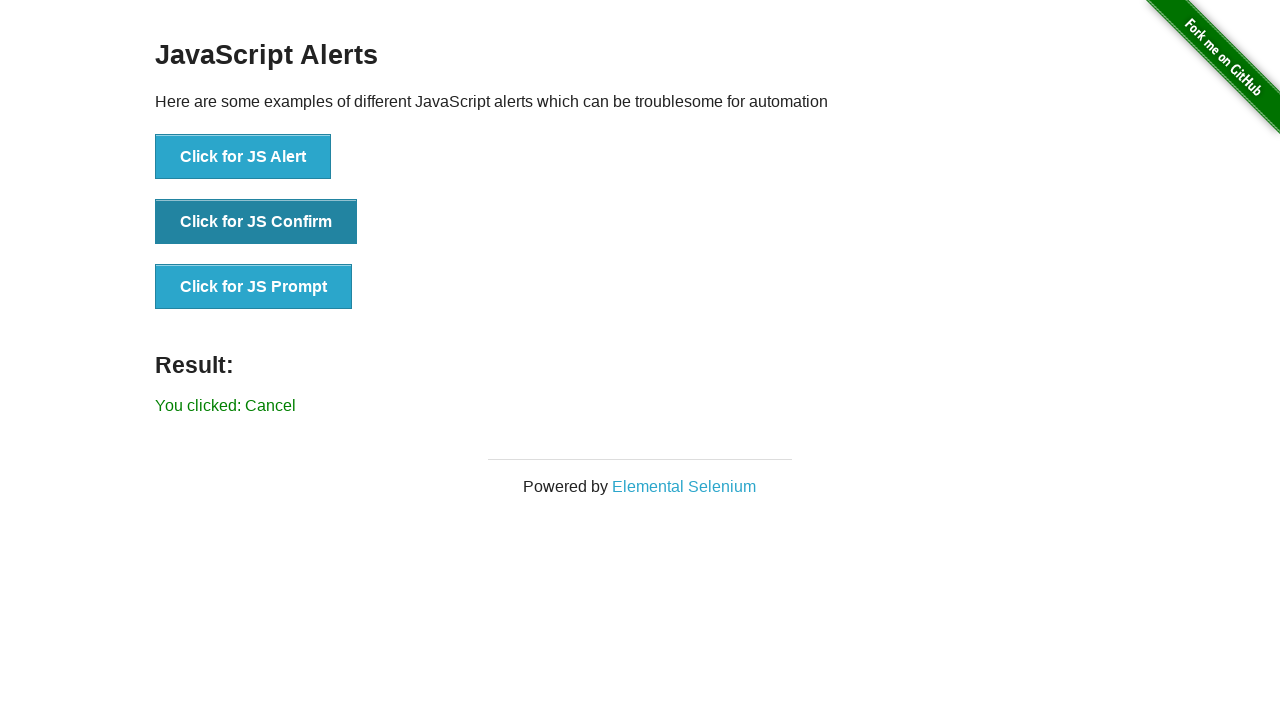

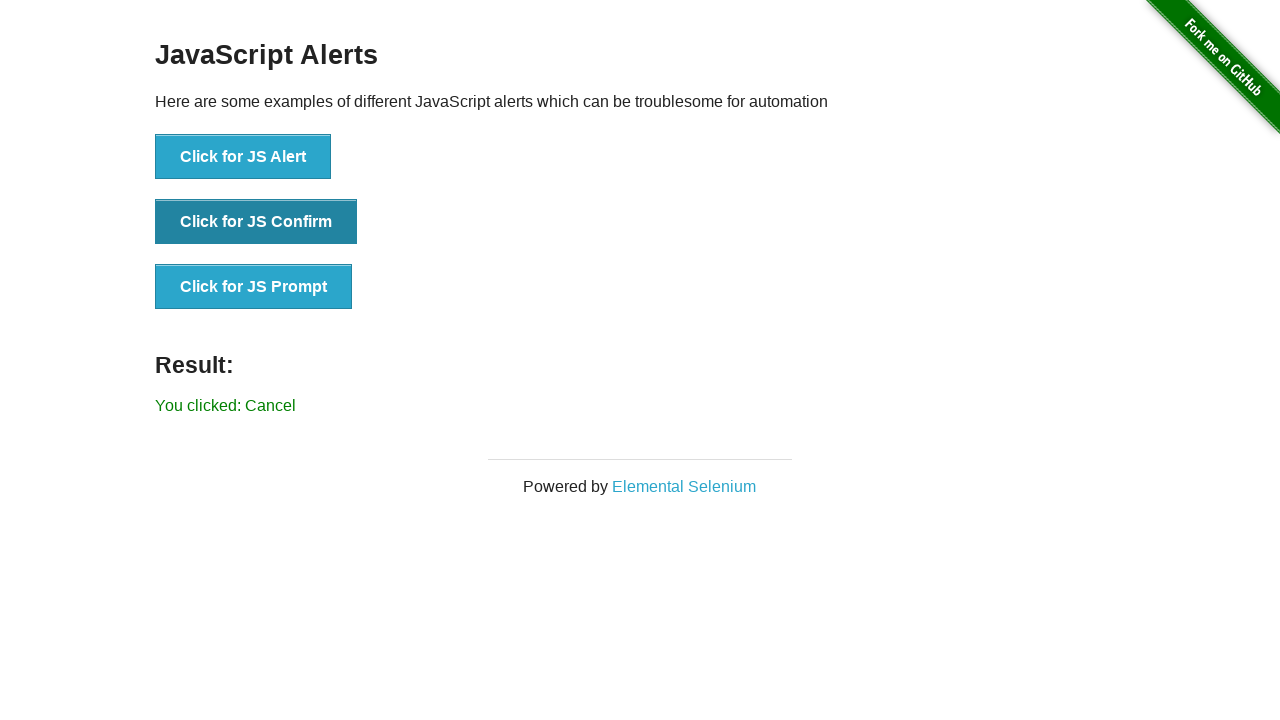